Tests the resizable element without restrictions by performing multiple drag operations in different directions and returning to the original size

Starting URL: https://demoqa.com/resizable

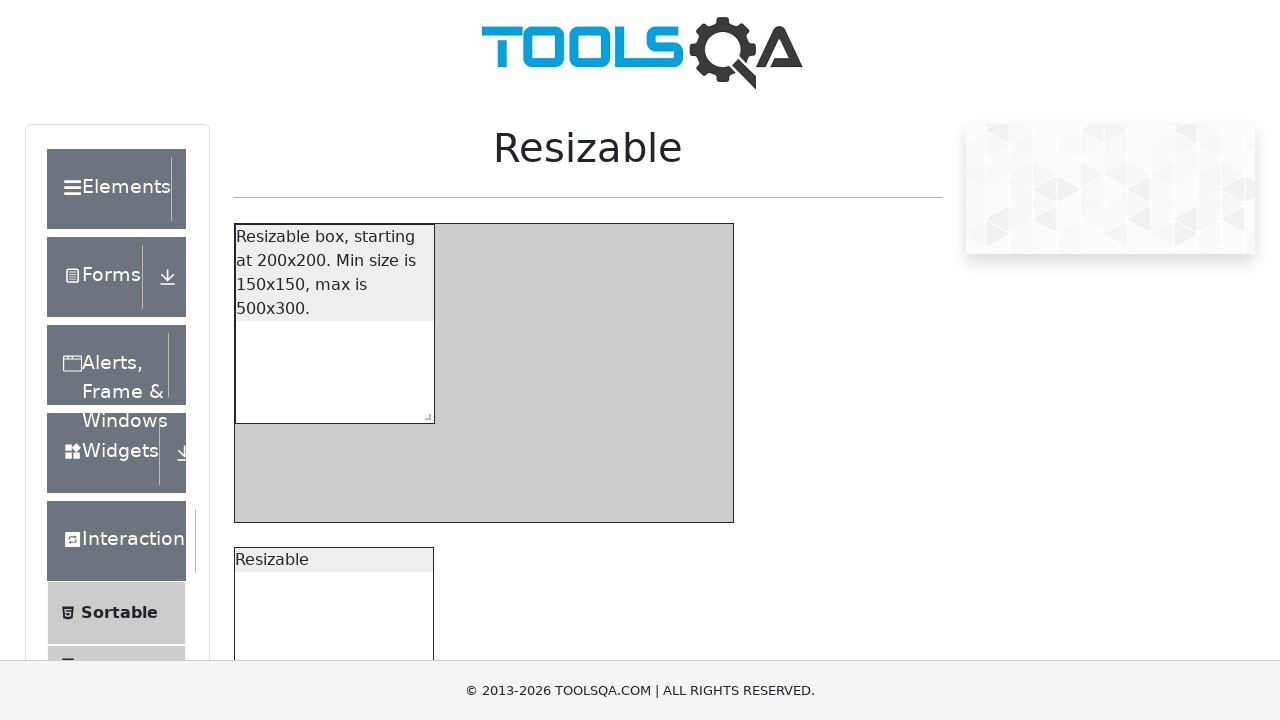

Waited for unrestricted resizable element to be visible
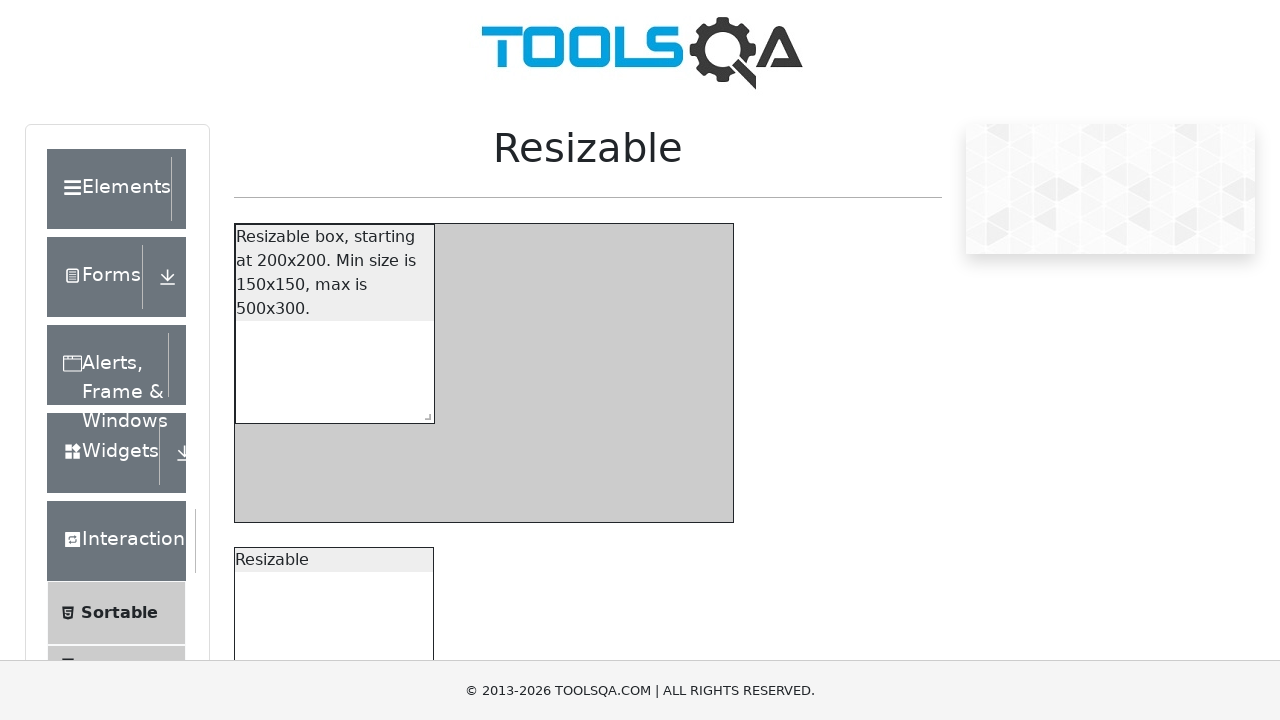

Located the resize handle for the resizable element
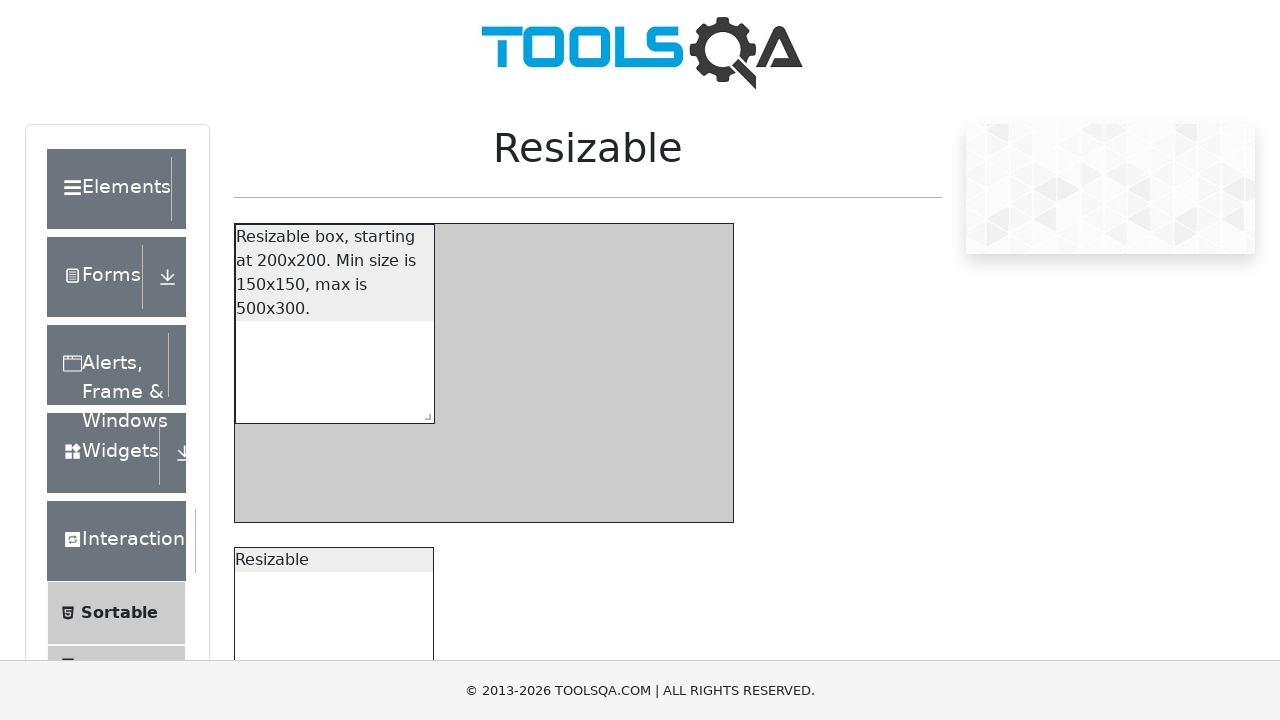

Dragged resize handle 500px to the right at (913, 350)
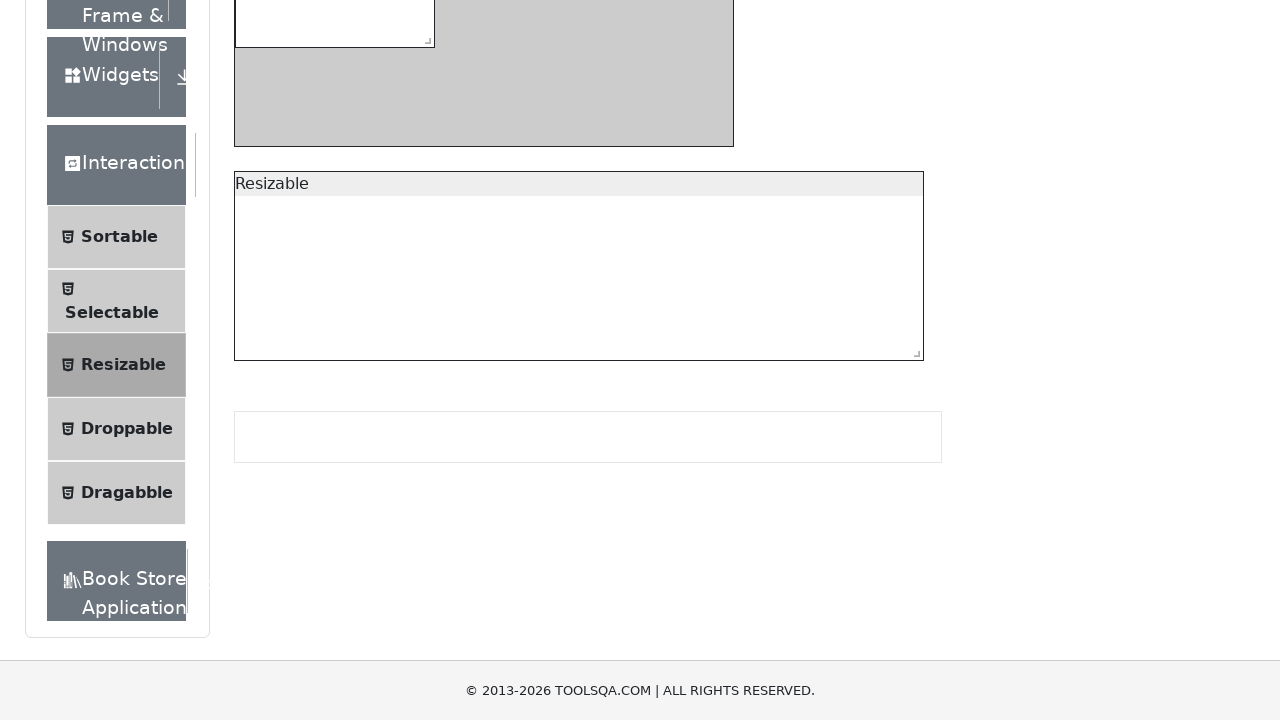

Dragged resize handle 100px downward at (903, 440)
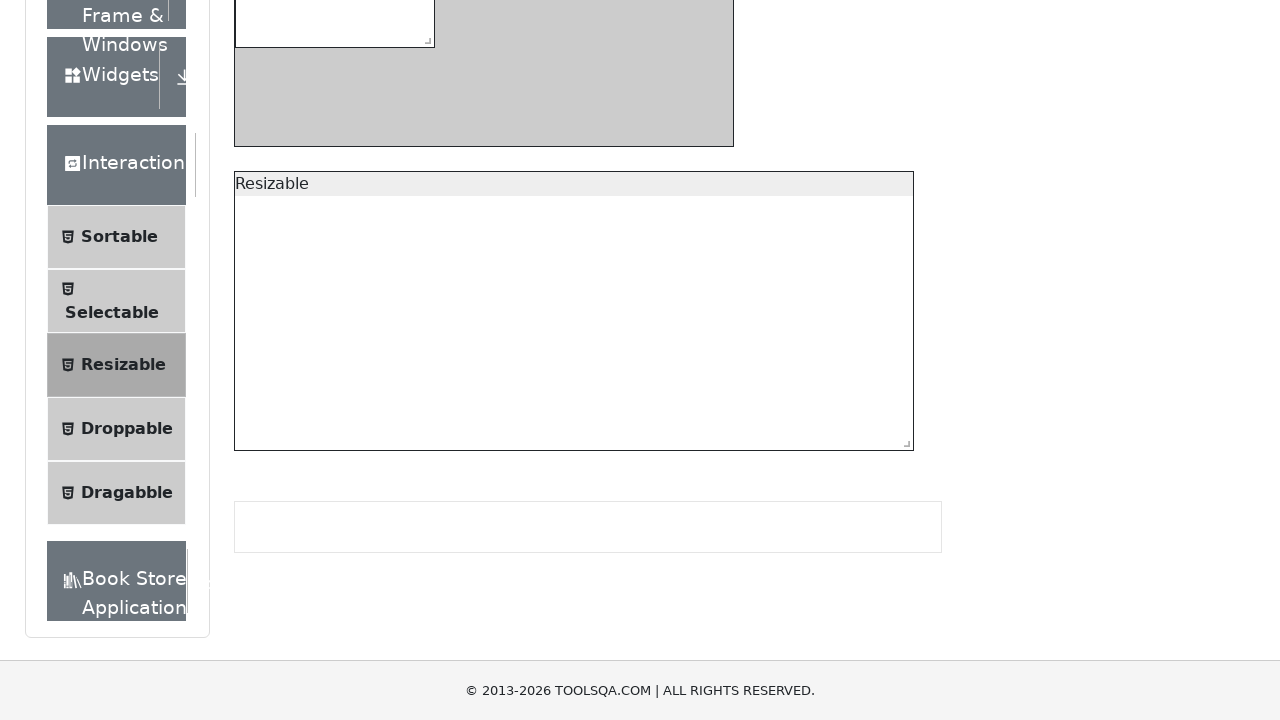

Dragged resize handle 500px to the left at (393, 430)
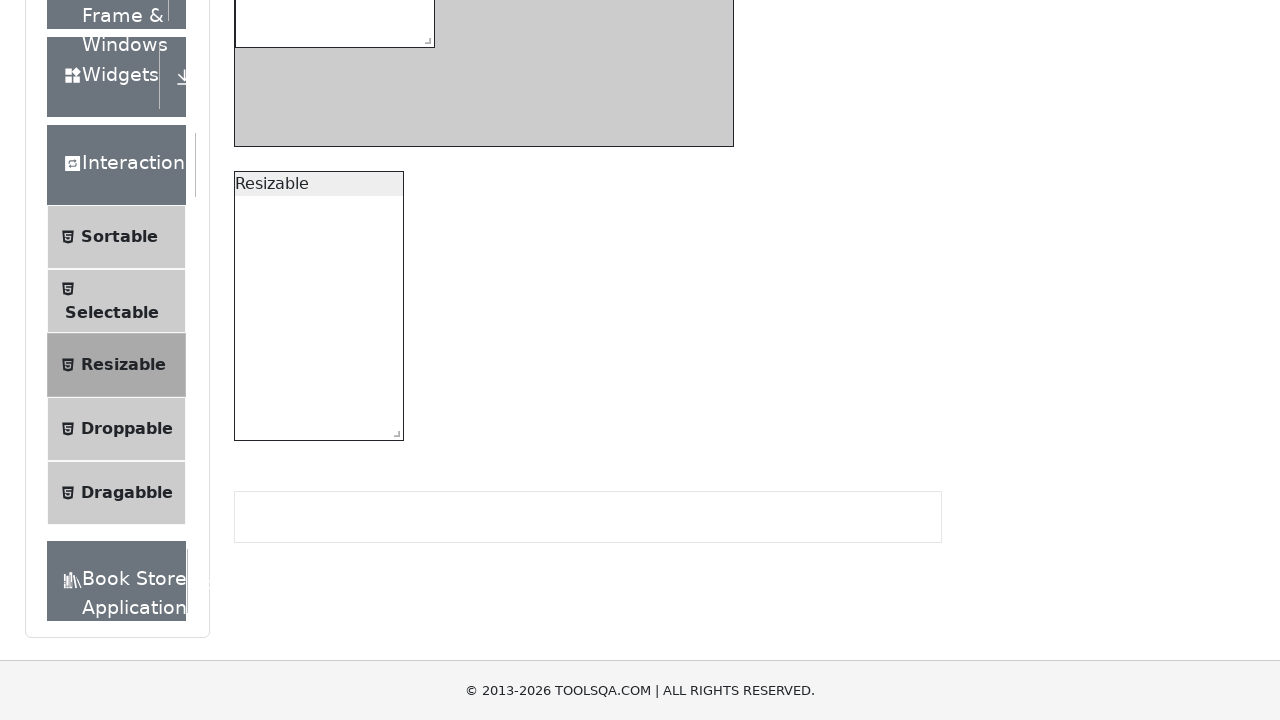

Dragged resize handle 100px upward to return to original size at (383, 320)
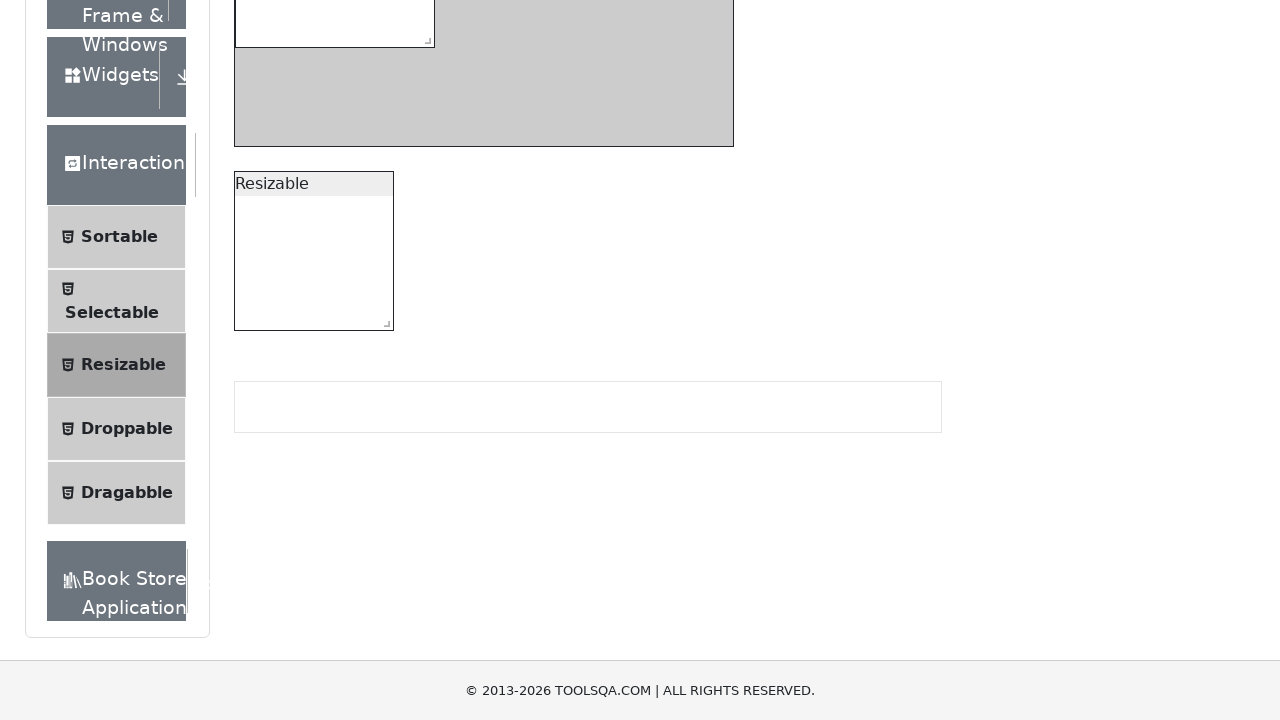

Verified that the page URL still contains 'resizable'
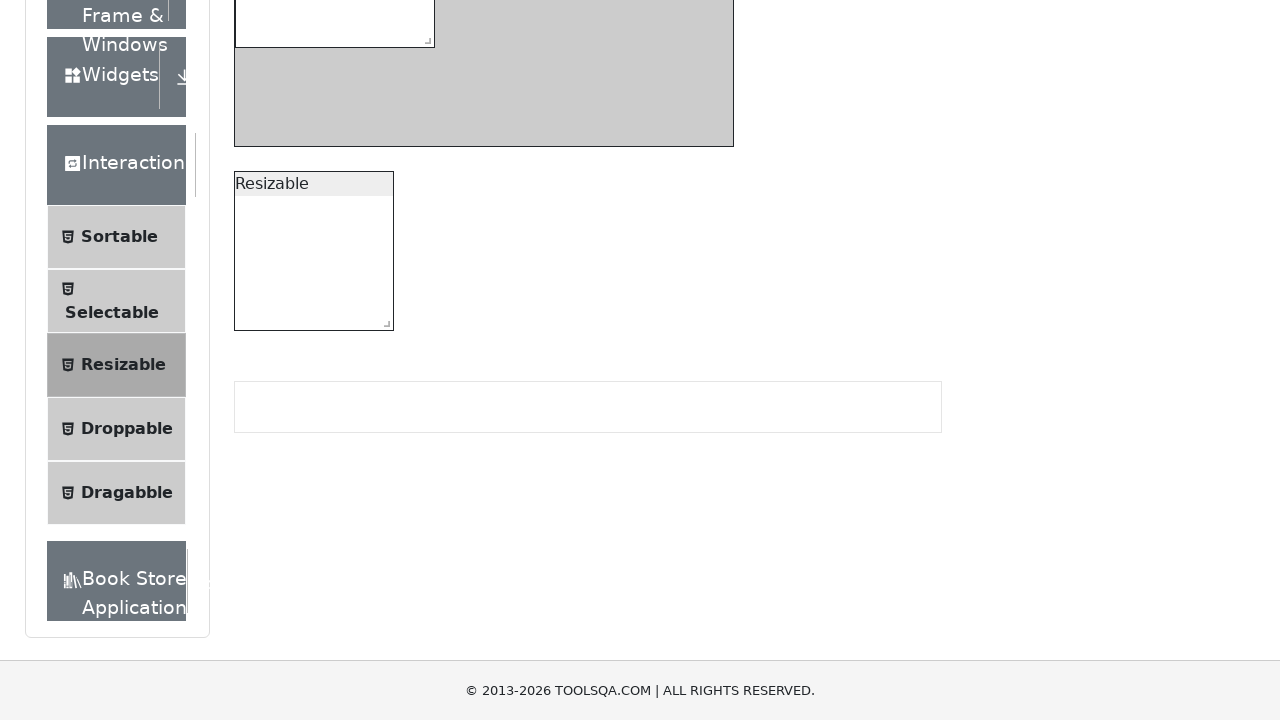

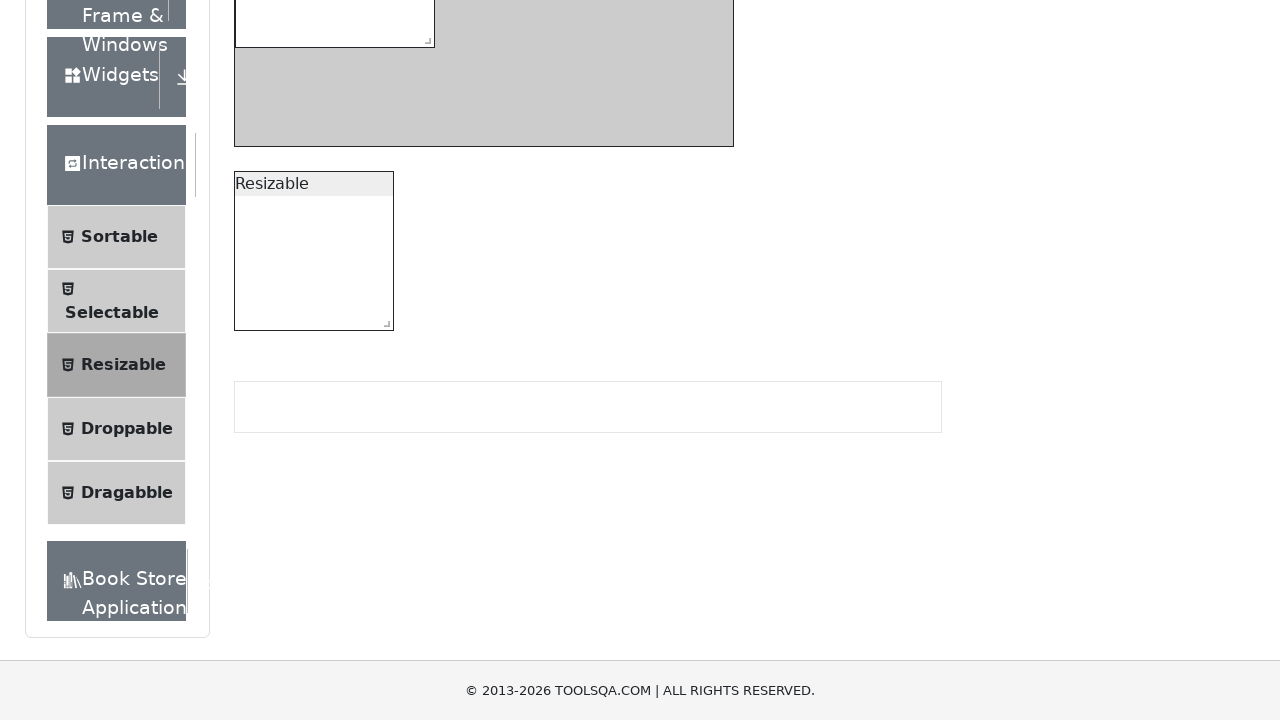